Tests hiding an element by clicking a hide button and verifying the text box becomes hidden

Starting URL: https://www.letskodeit.com/practice

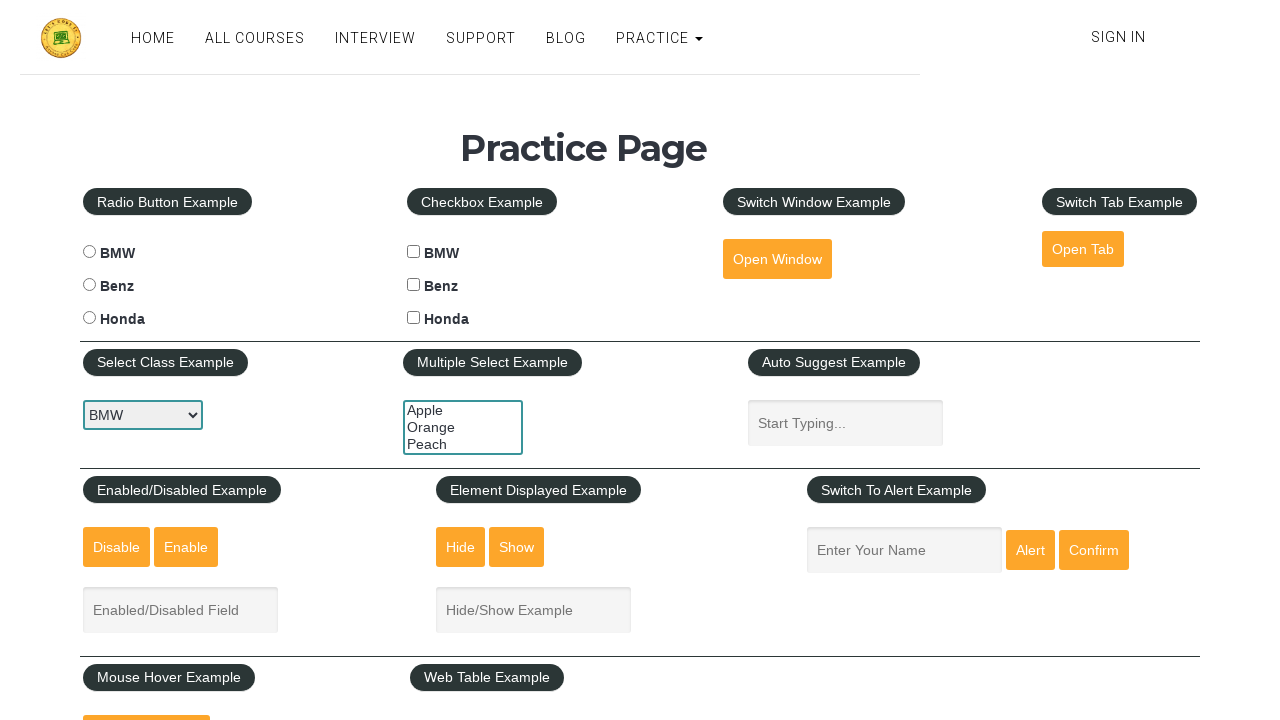

Clicked the Hide button to hide the text box at (461, 547) on #hide-textbox
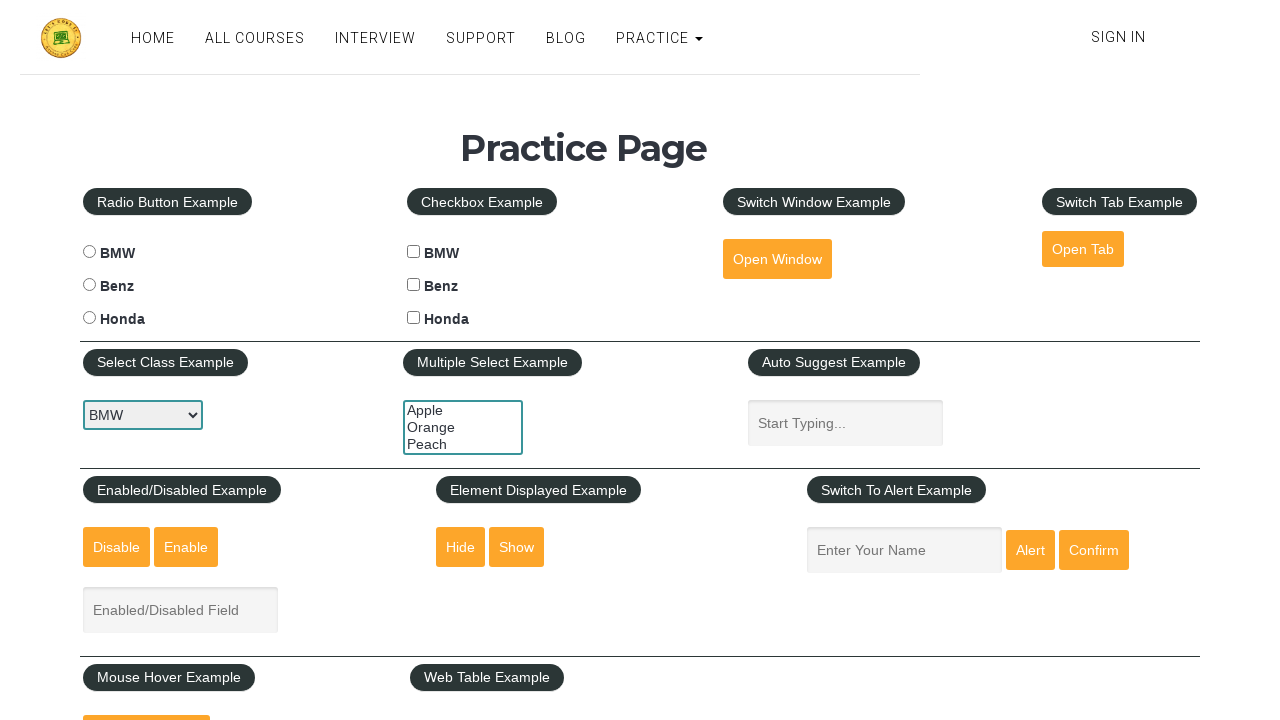

Verified the text box is now hidden
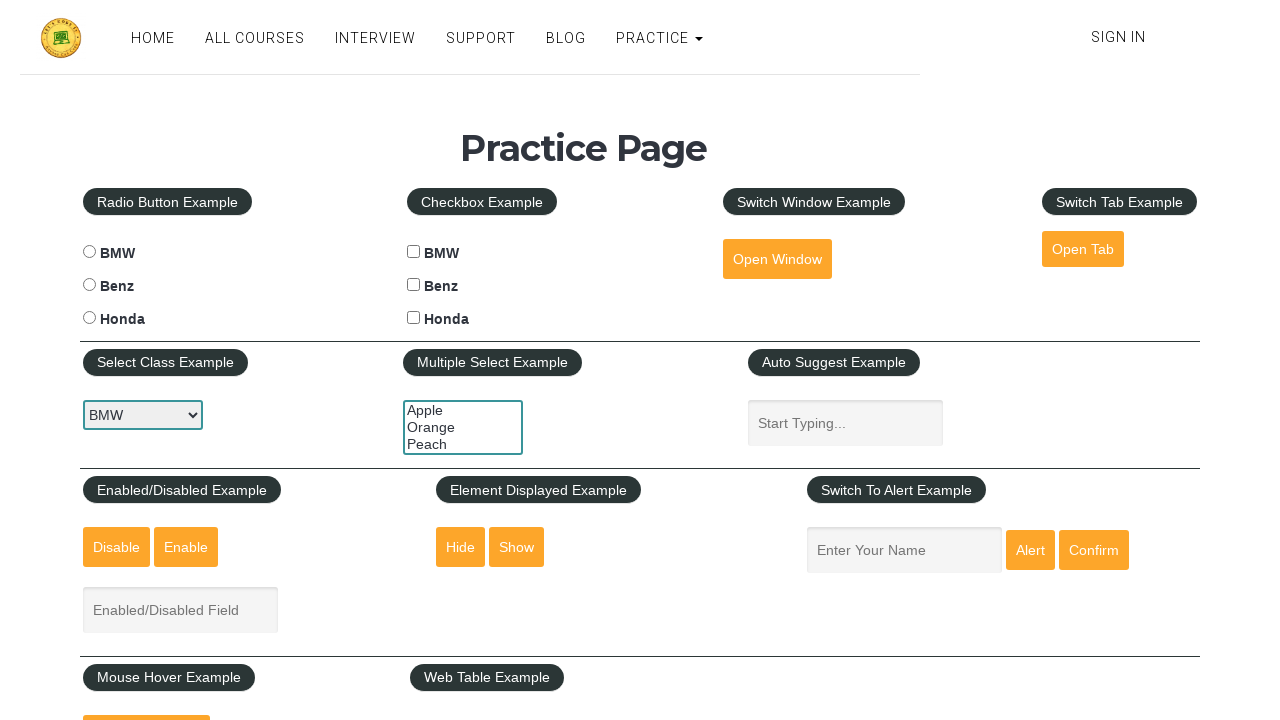

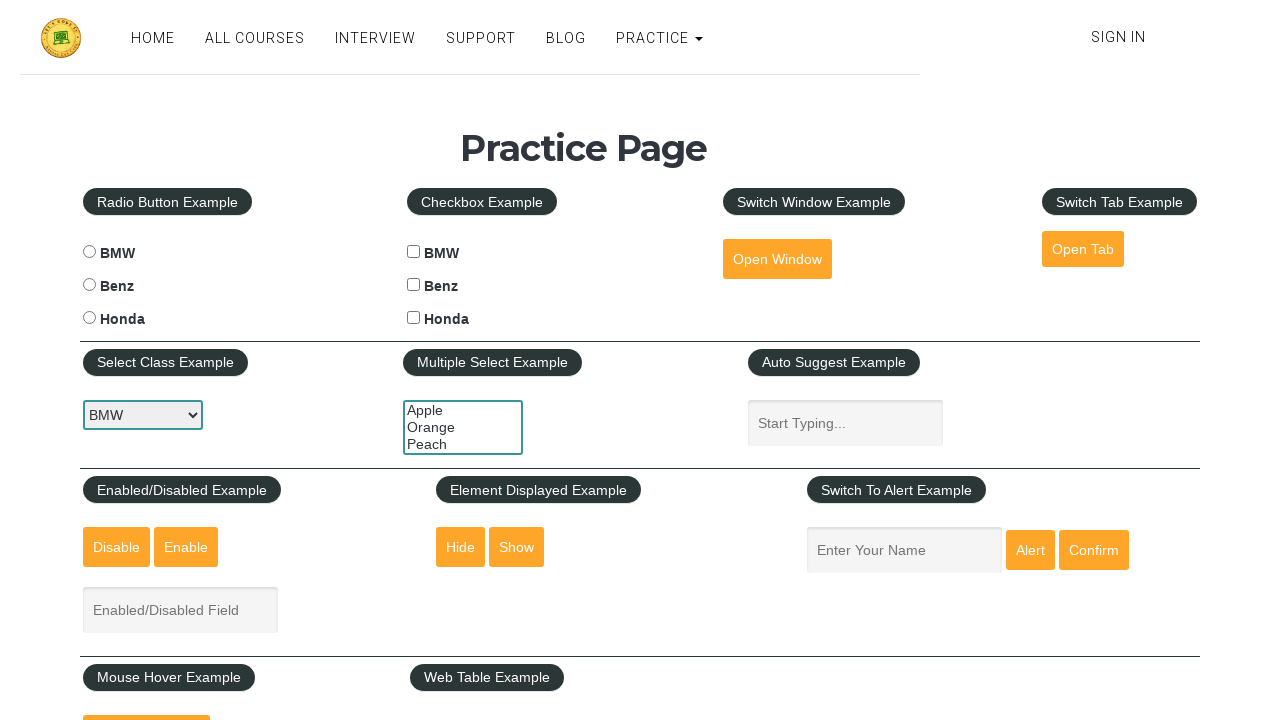